Tests the practice form on DemoQA by navigating to the Forms section, filling out the first name field with a test value, selecting a gender option, and submitting the form.

Starting URL: https://demoqa.com/

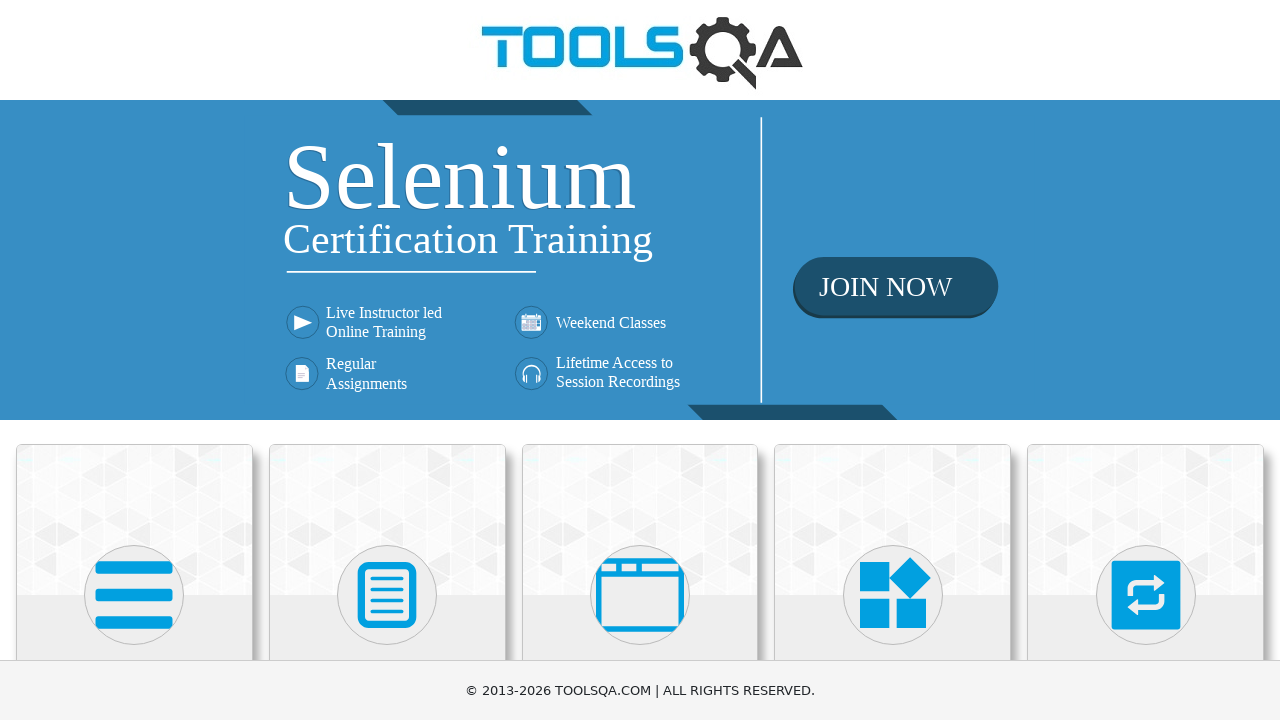

Clicked on the Forms card at (387, 360) on xpath=//div[h5='Forms']
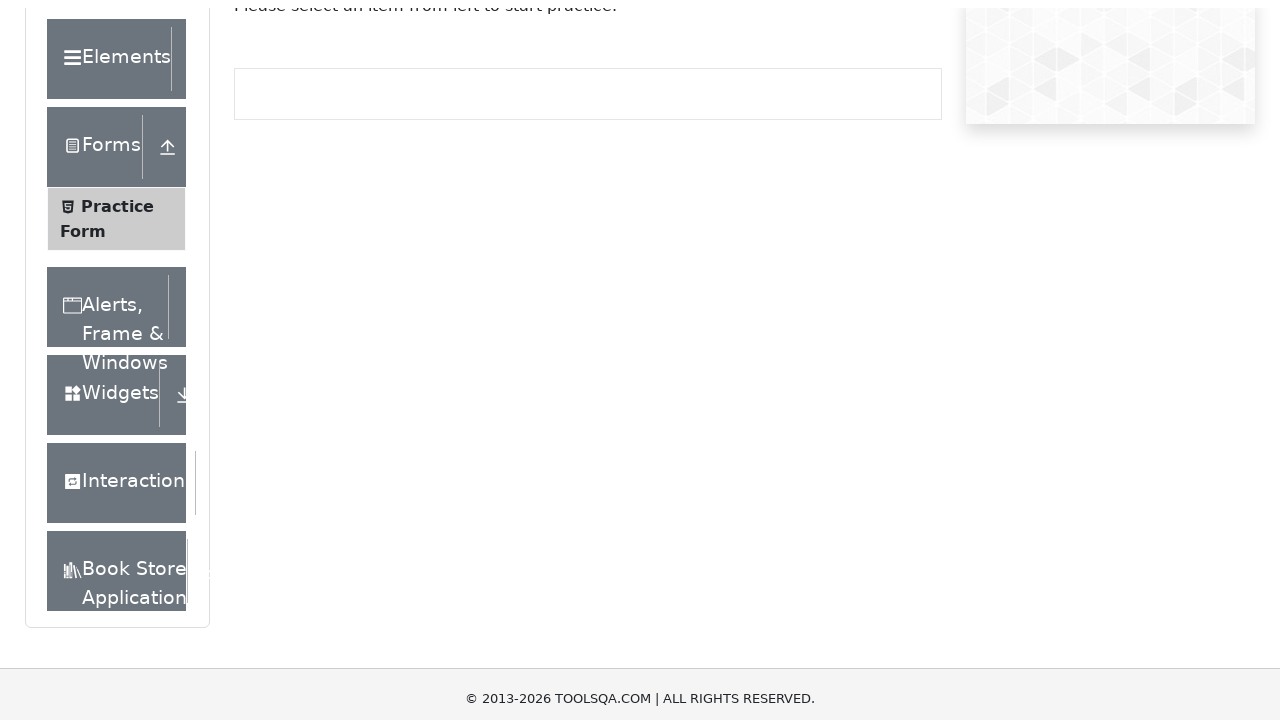

Clicked on Practice Form menu item at (117, 336) on (//*[normalize-space(text()) and normalize-space(.)='Forms'])[1]/following::span
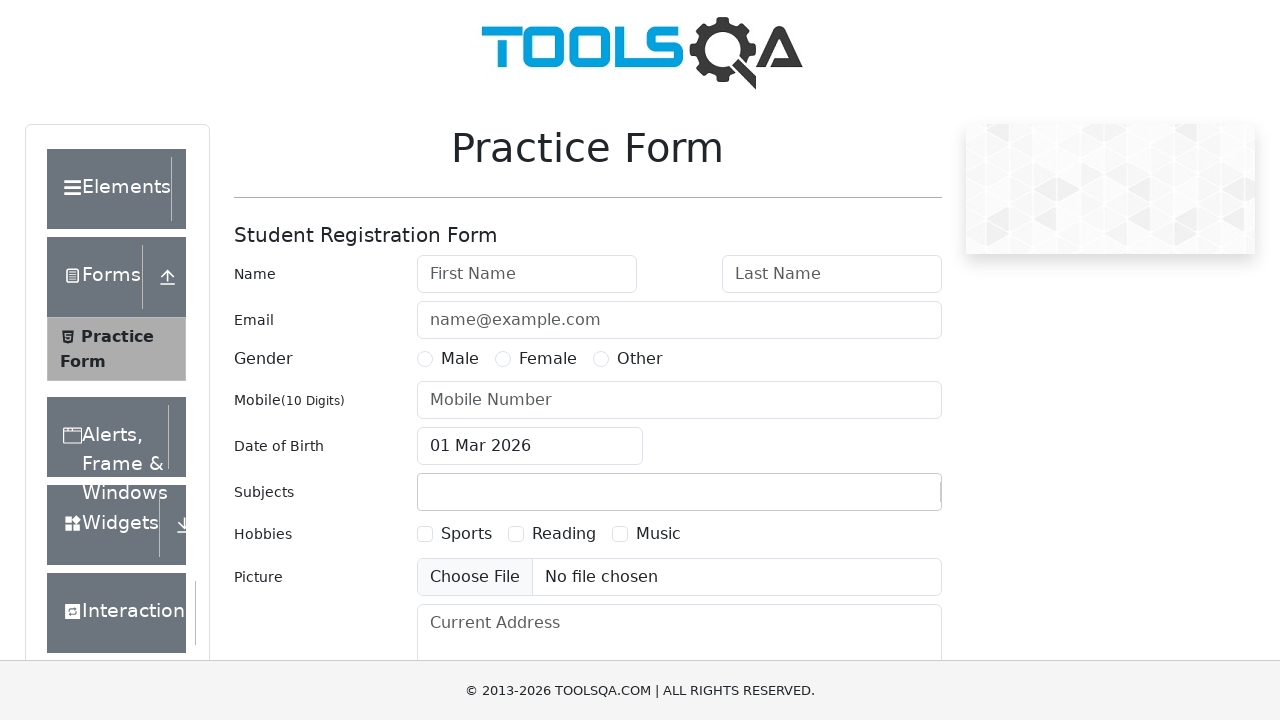

Filled first name field with 'TestUser' on #firstName
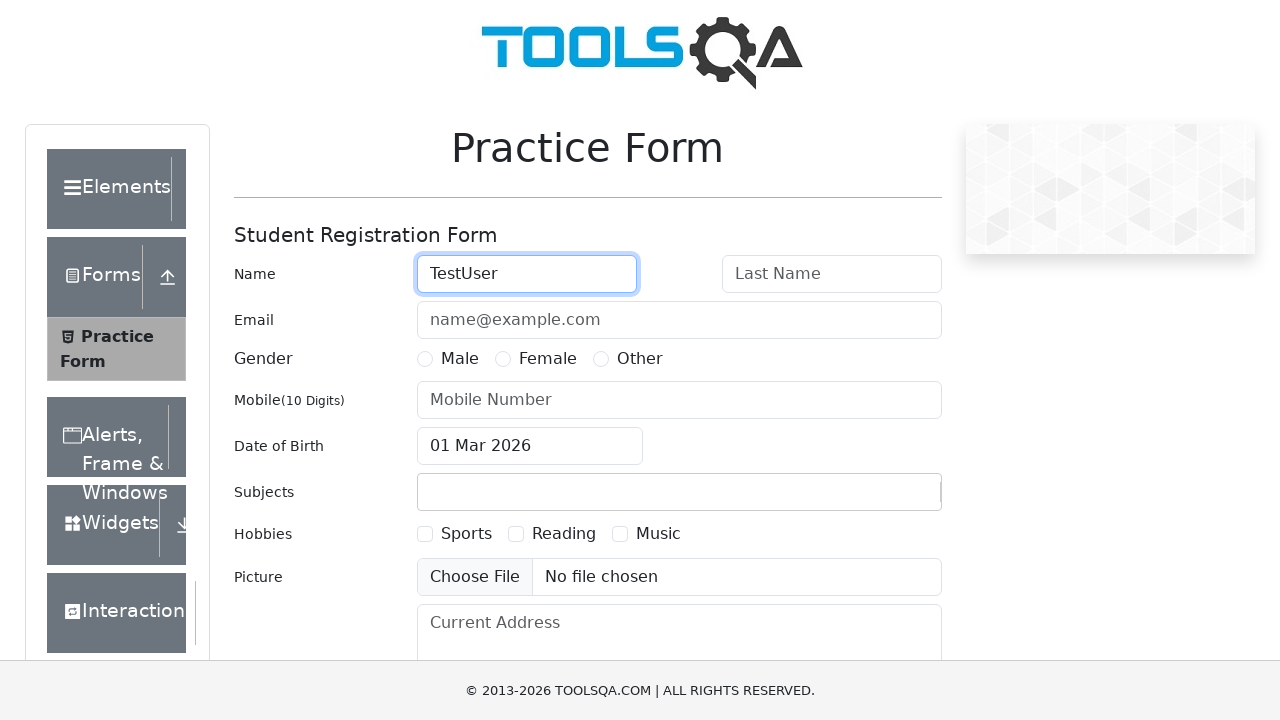

Selected Male gender option at (460, 359) on xpath=//div[@id='genterWrapper']/div[2]/div/label
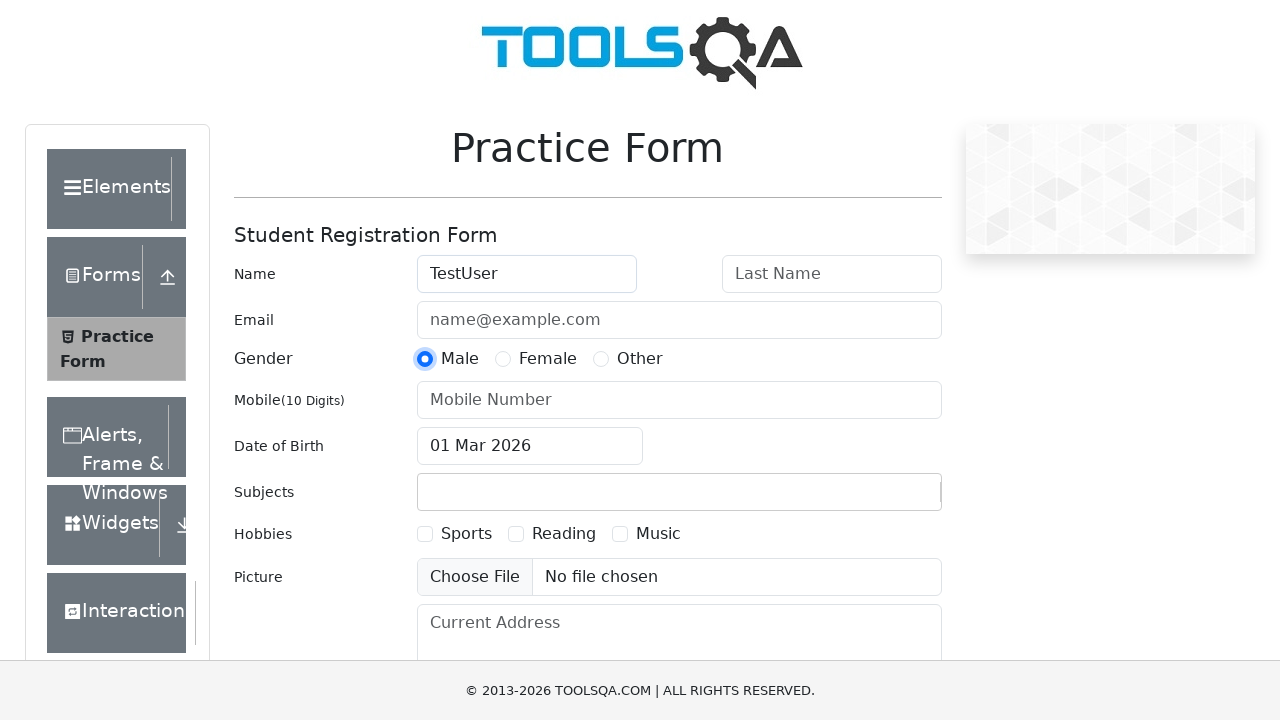

Submitted the practice form at (885, 499) on #submit
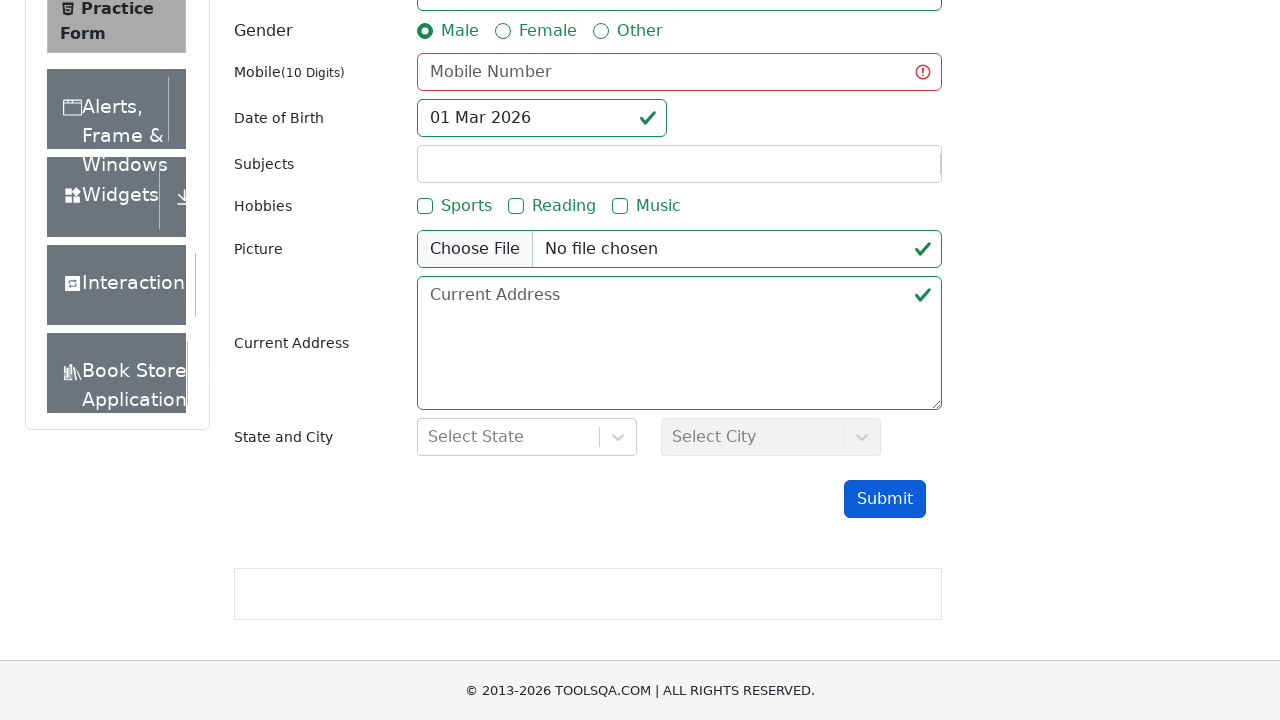

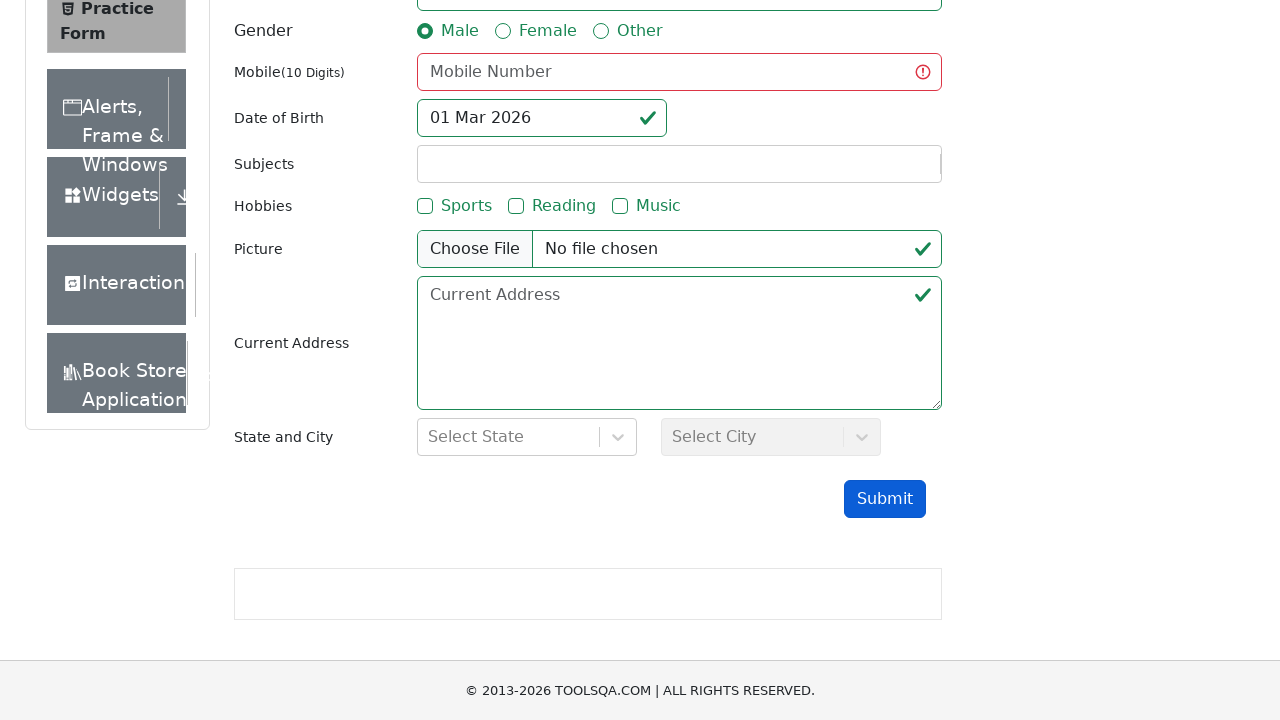